Tests registration form password confirmation validation by entering different passwords in password and confirm password fields

Starting URL: https://alada.vn/tai-khoan/dang-ky.html

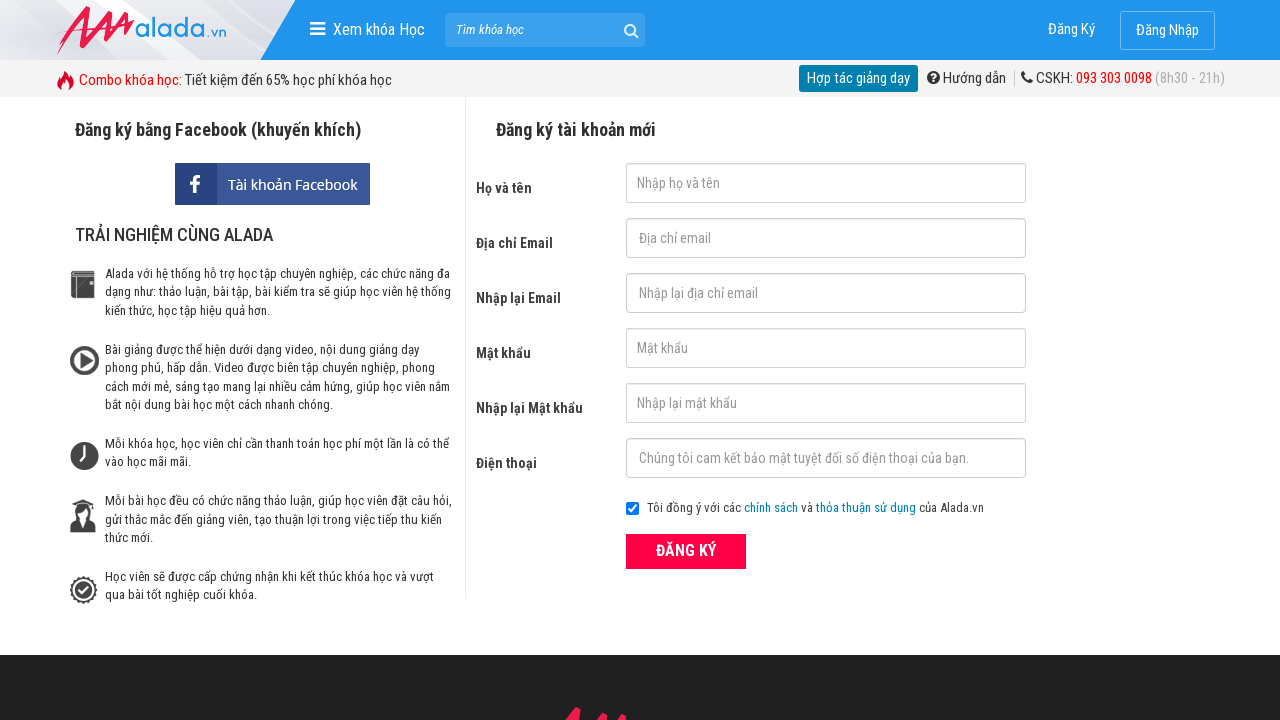

Filled first name field with 'hanhhong' on #txtFirstname
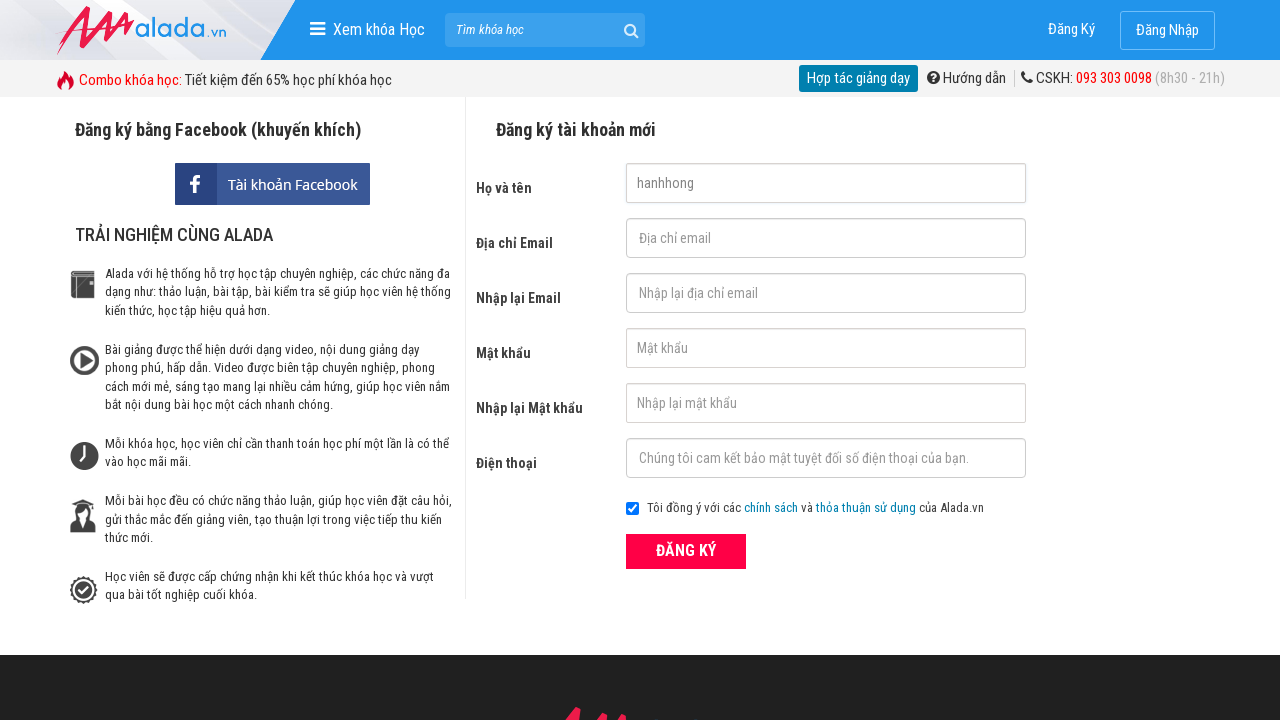

Filled email field with 'hanh.nguyenthihong88@gmail.com' on #txtEmail
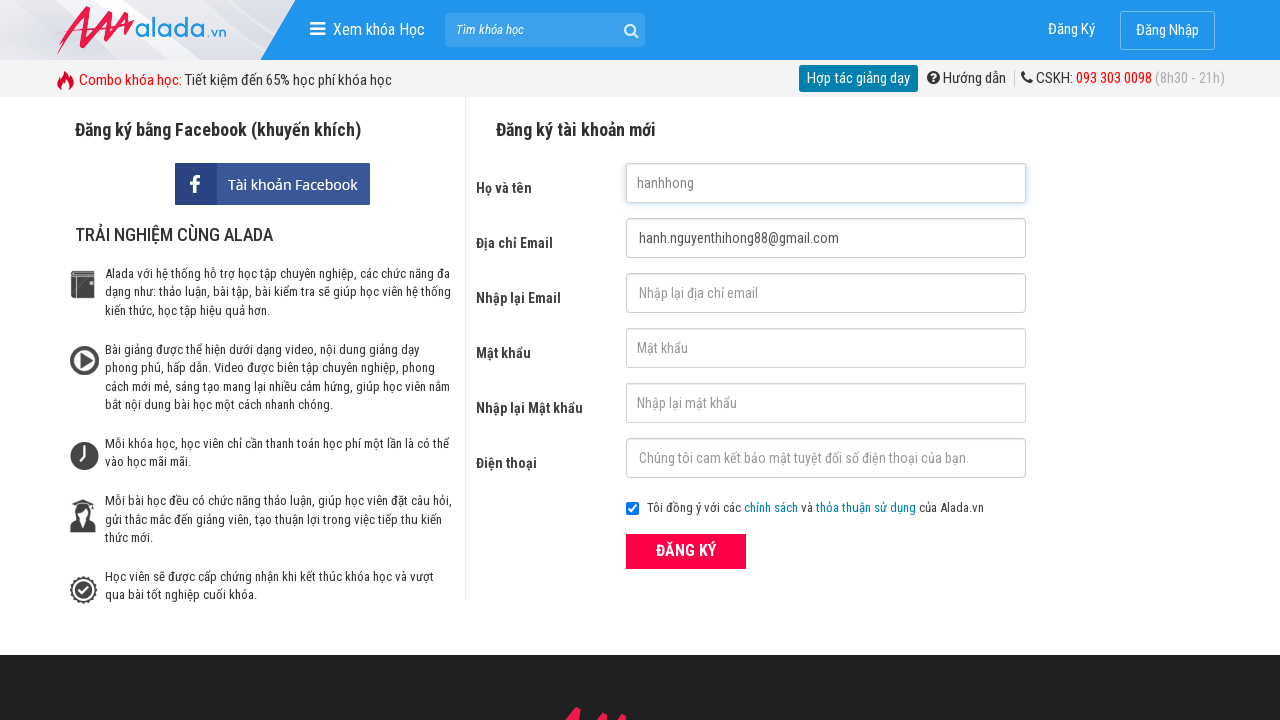

Filled confirm email field with 'hanh.nguyenthihong88@gmail.com' on #txtCEmail
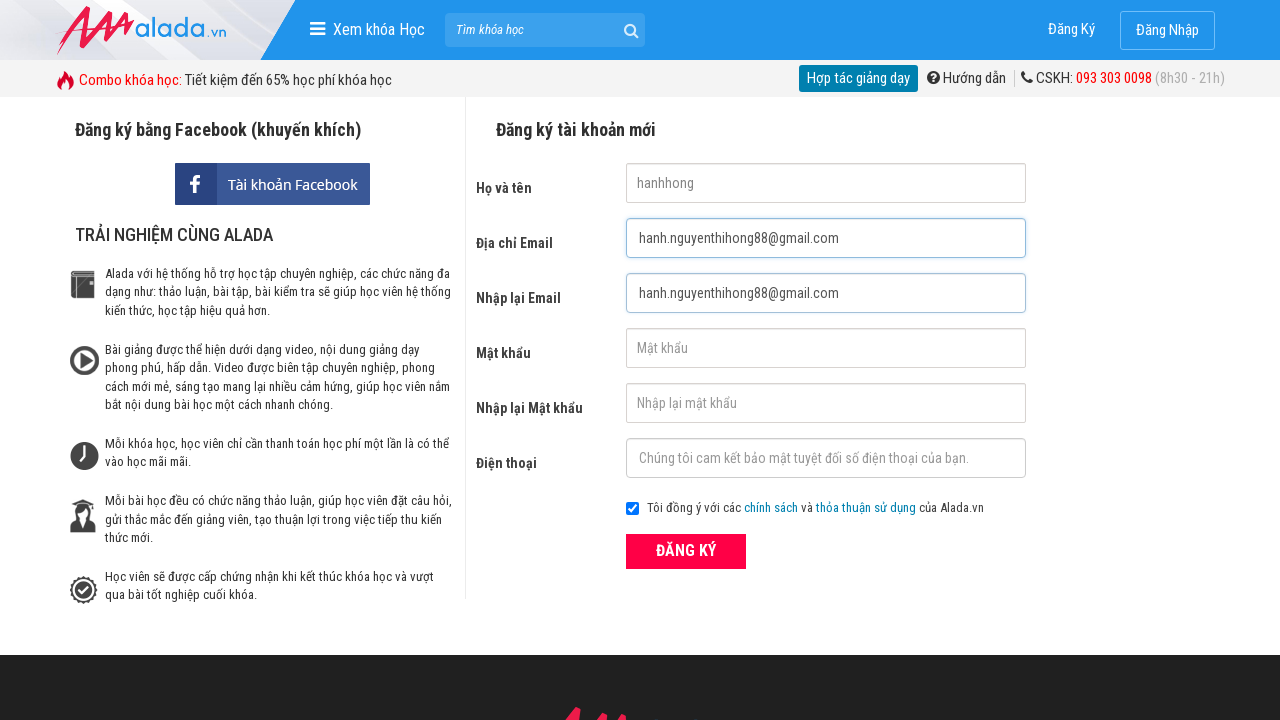

Filled password field with '1234567891' on #txtPassword
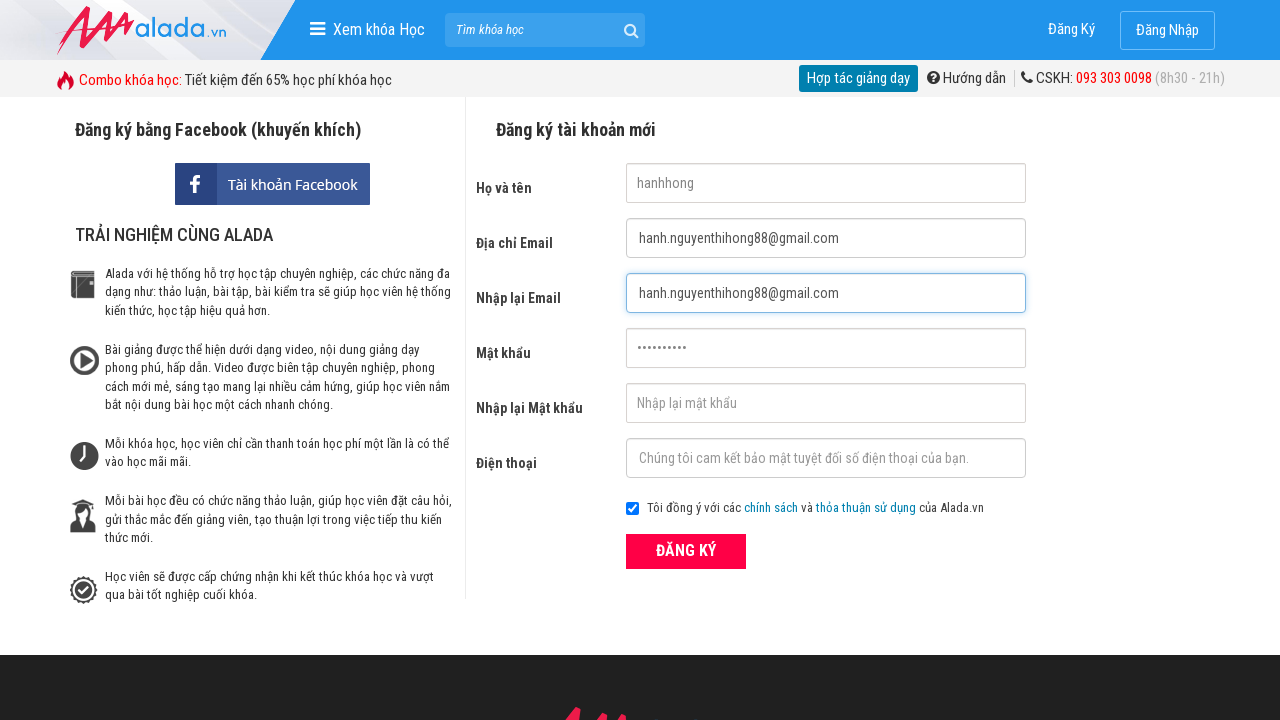

Filled confirm password field with '1234567892' (mismatching password) on #txtCPassword
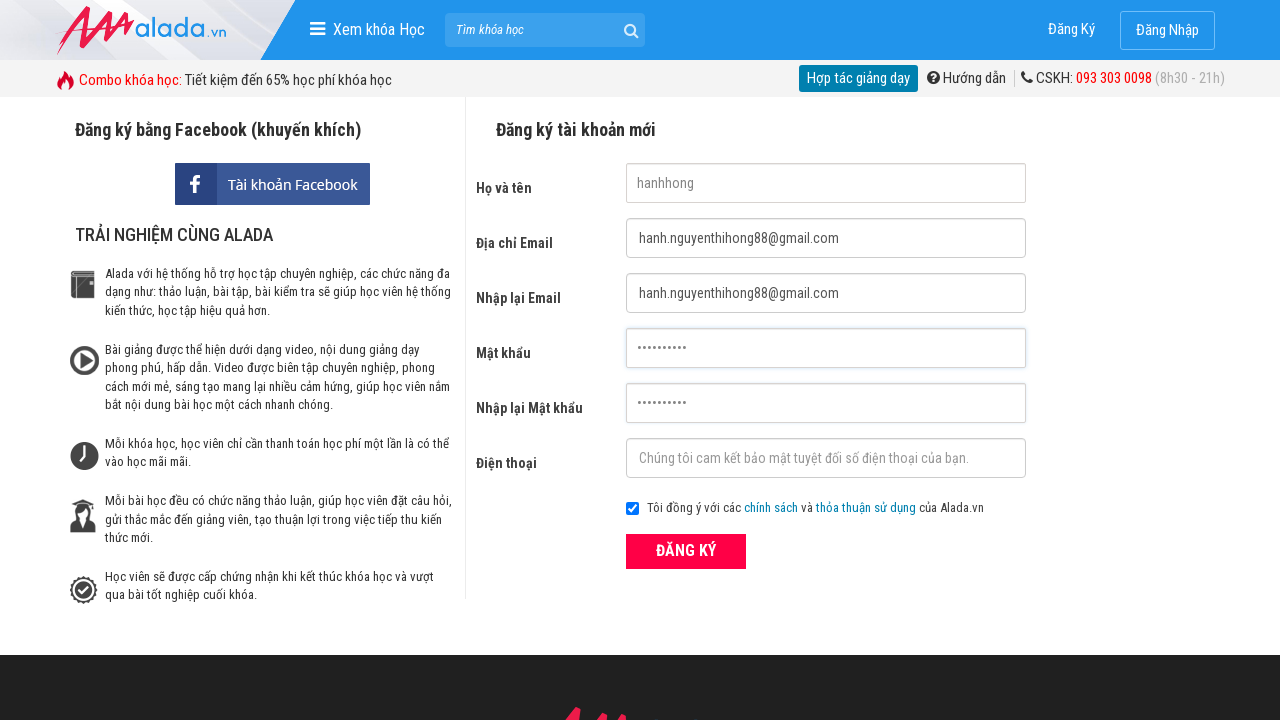

Filled phone field with '09875566778' on #txtPhone
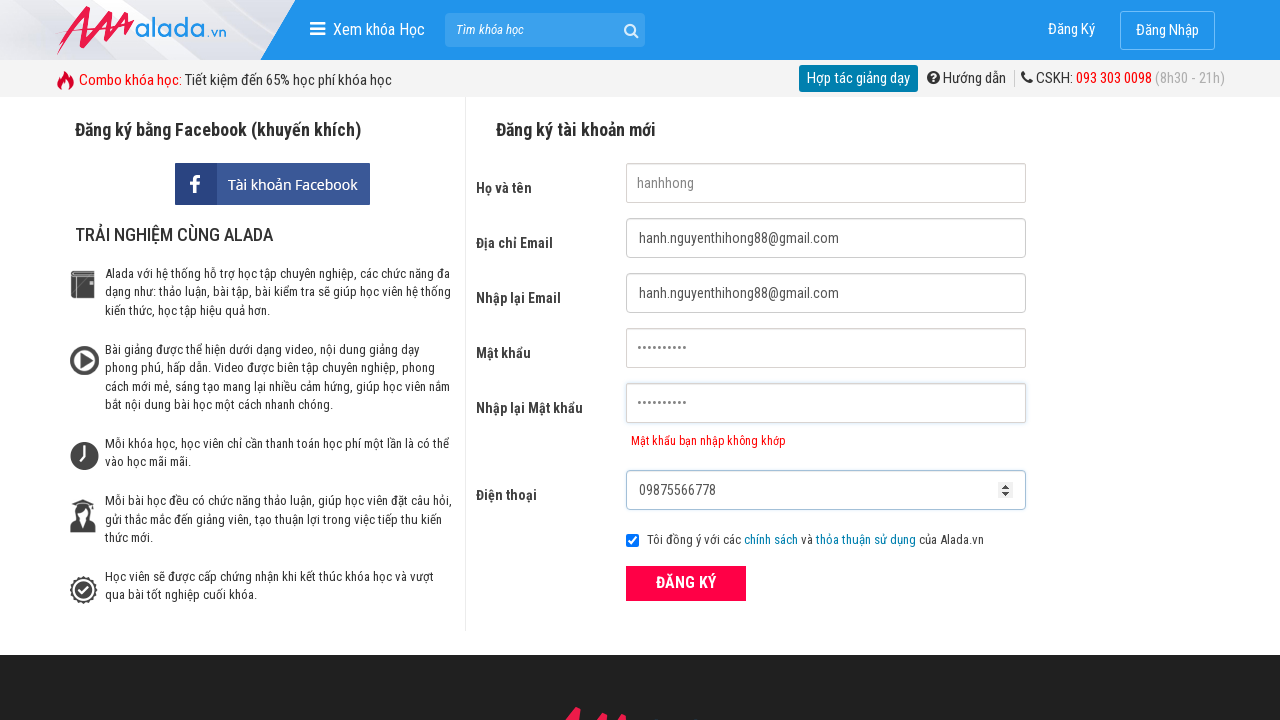

Clicked registration submit button at (686, 583) on xpath=//form[@id='frmLogin']//button[text()='ĐĂNG KÝ']
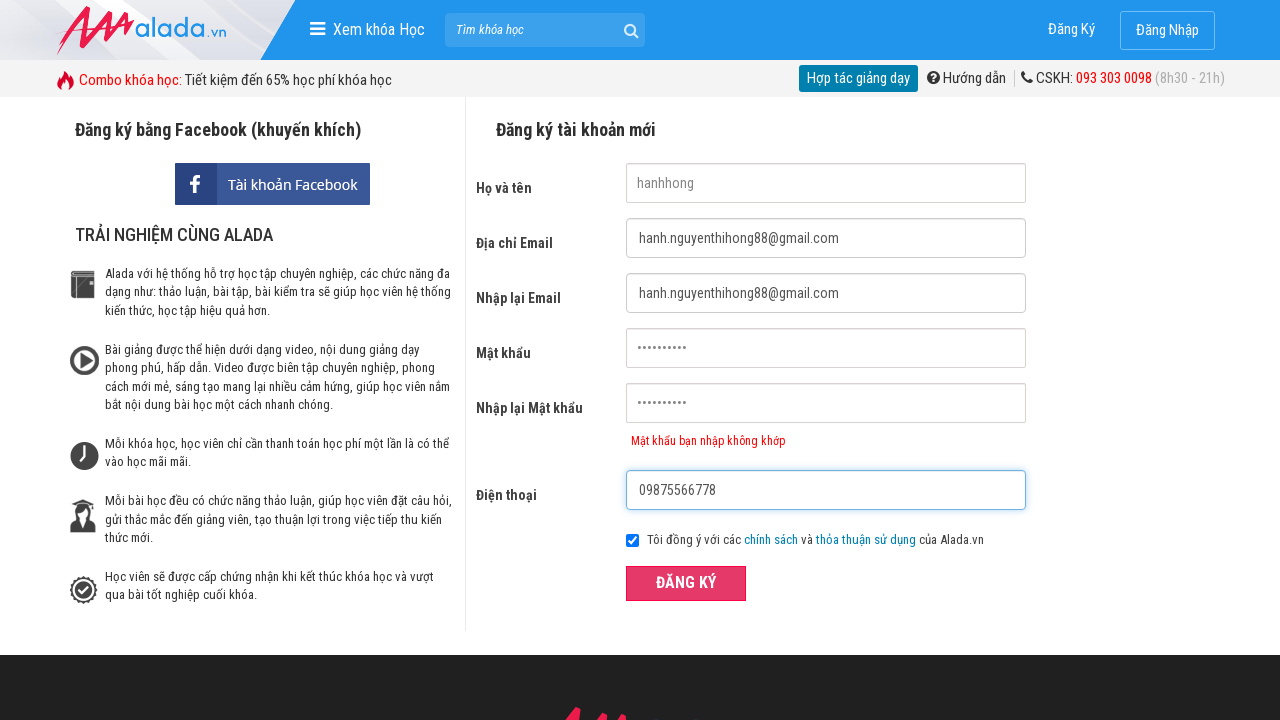

Waited for confirm password error message to appear
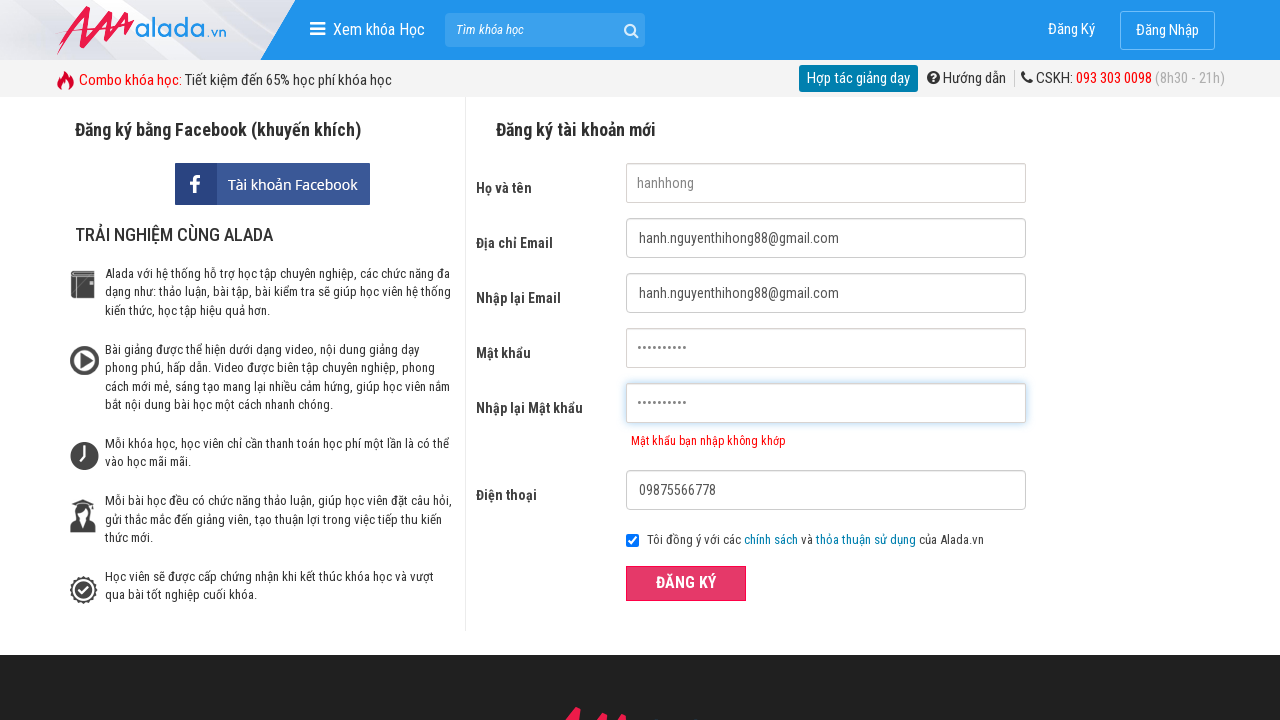

Verified error message 'Mật khẩu bạn nhập không khớp' displayed for mismatched passwords
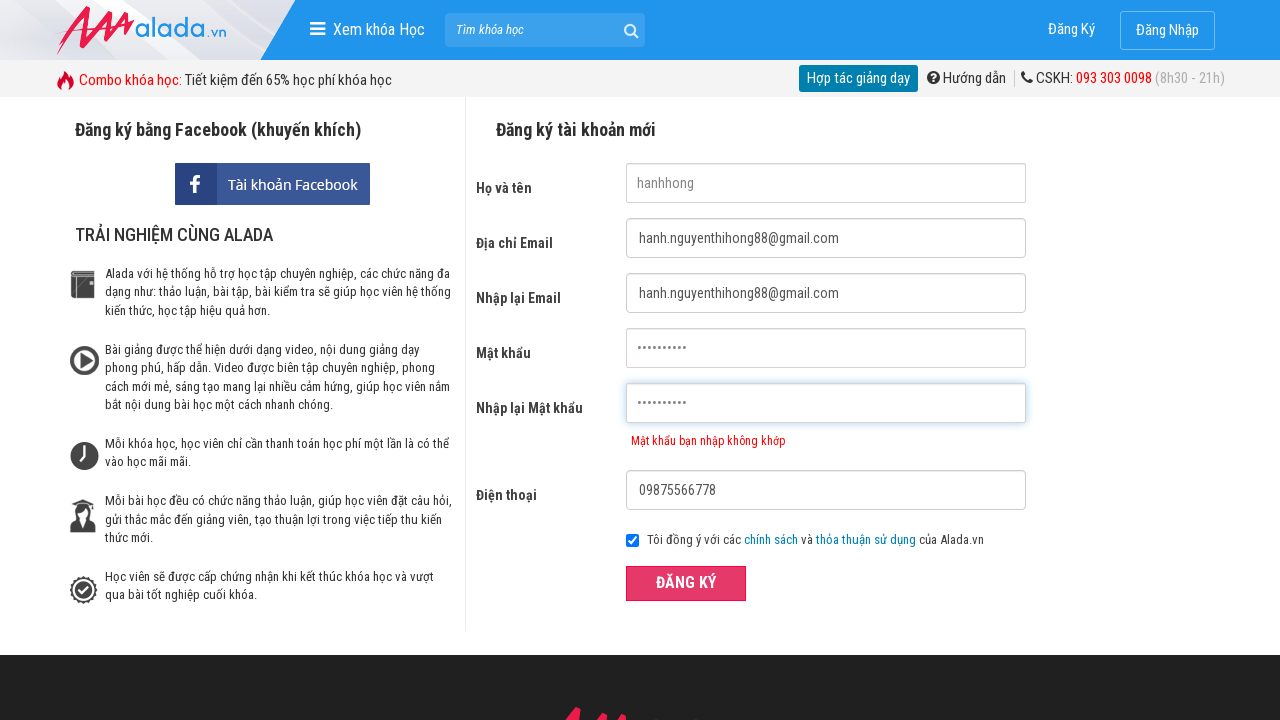

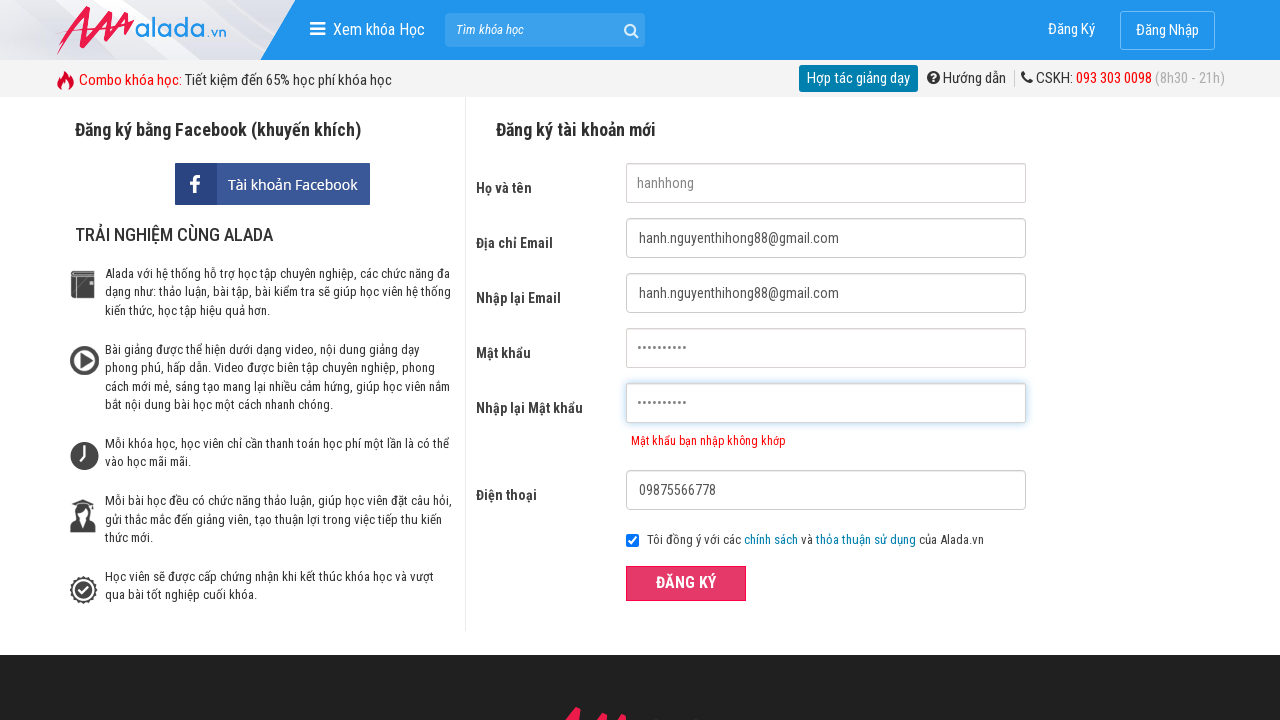